Tests dynamic controls page by removing a checkbox element and enabling a disabled input field

Starting URL: https://the-internet.herokuapp.com/dynamic_controls

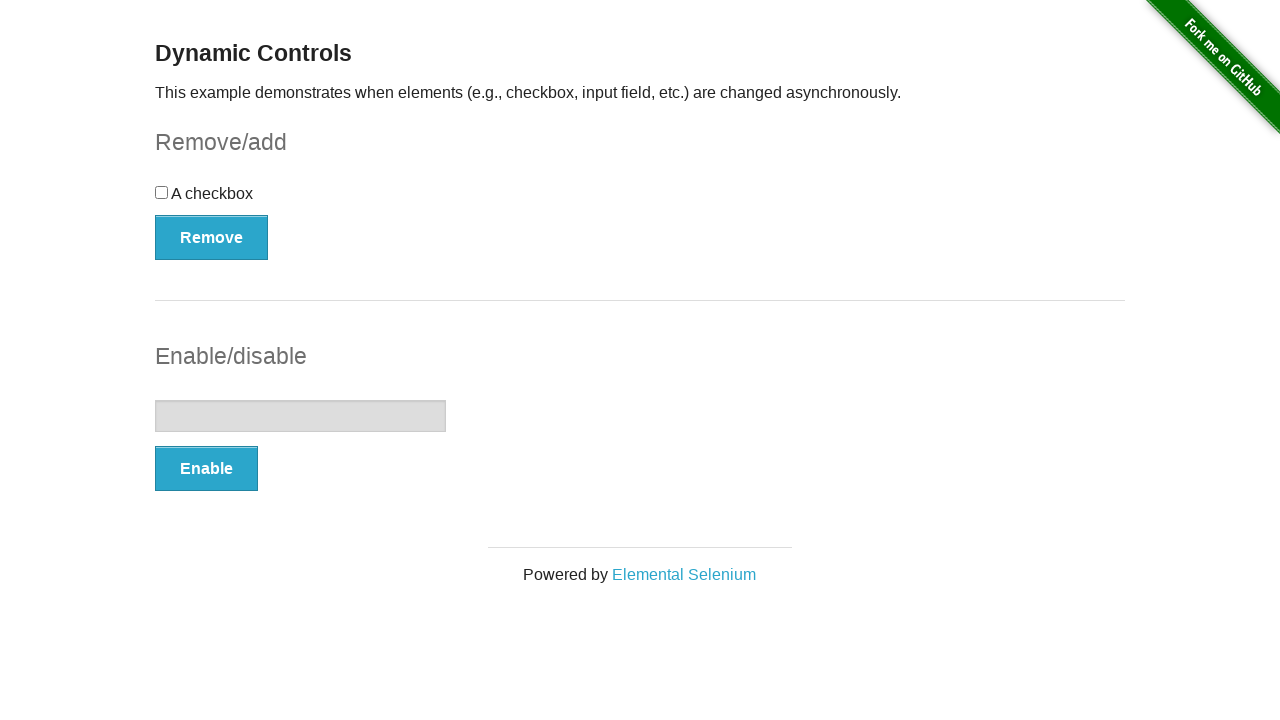

Clicked Remove button to remove the checkbox element at (212, 237) on #checkbox-example button
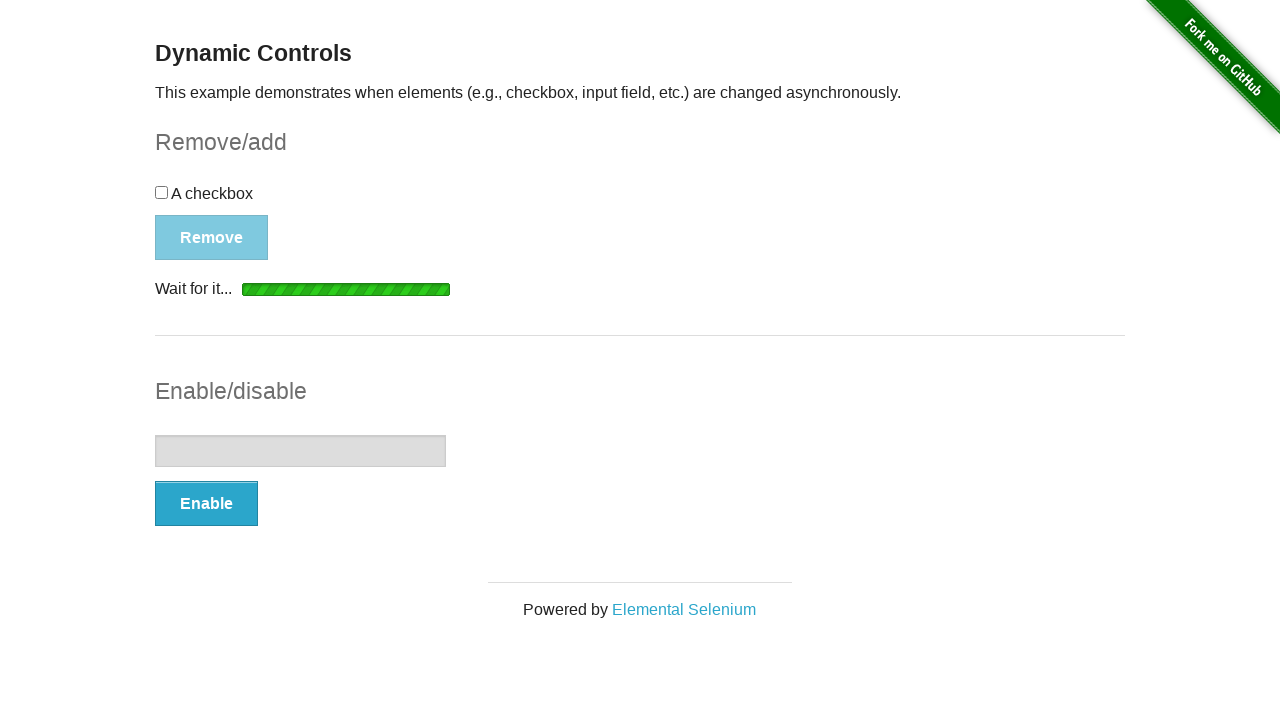

Checkbox element was removed from the DOM
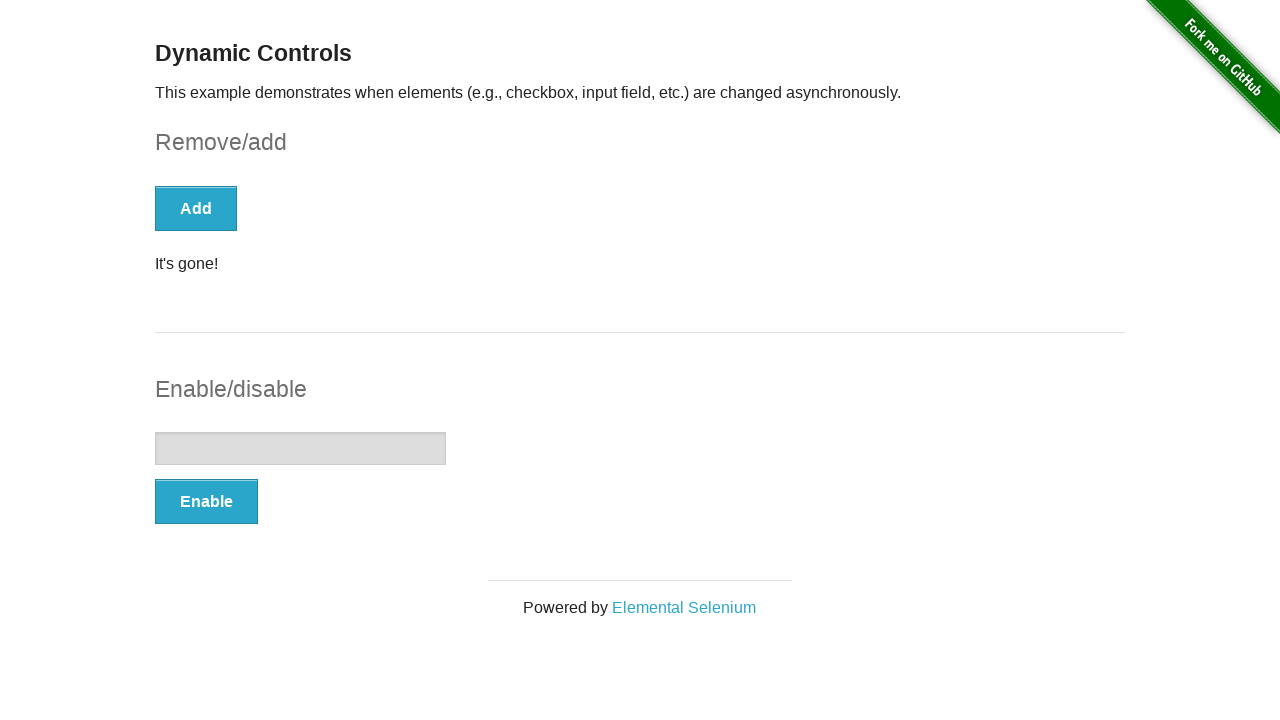

Clicked Enable button to enable the input field at (206, 501) on form#input-example button
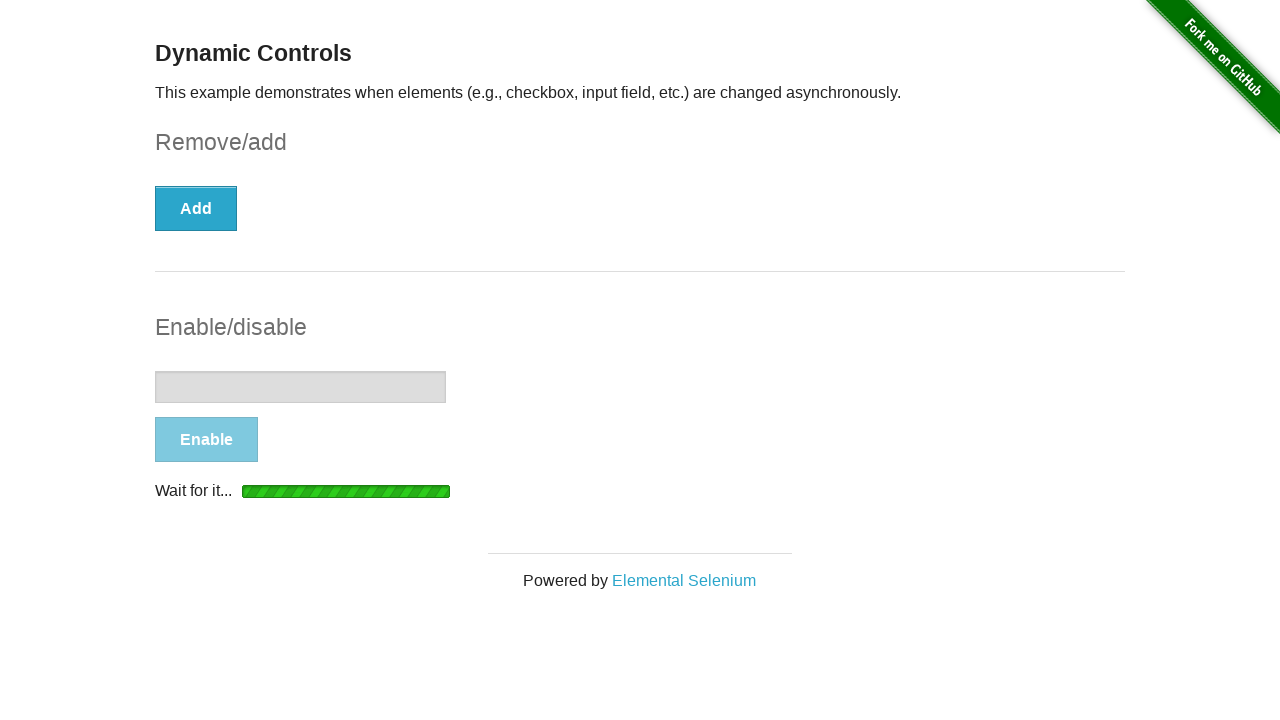

Input field became enabled
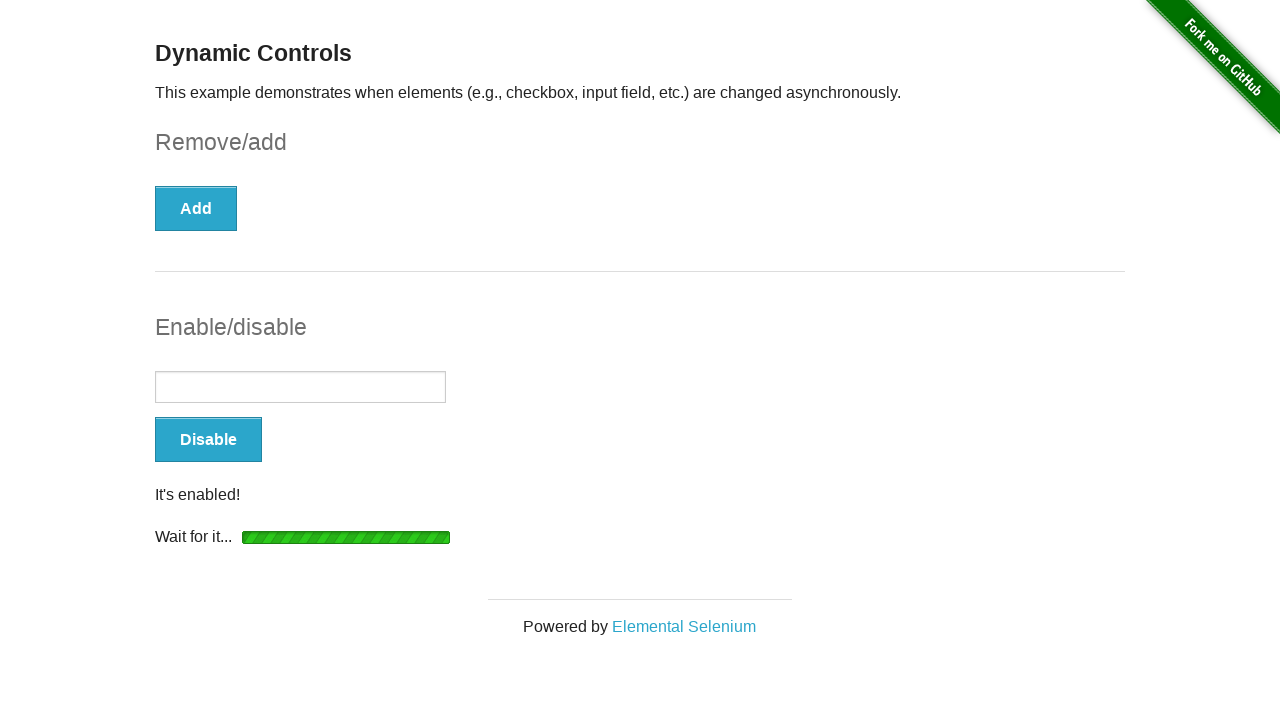

Verified that the input field is enabled
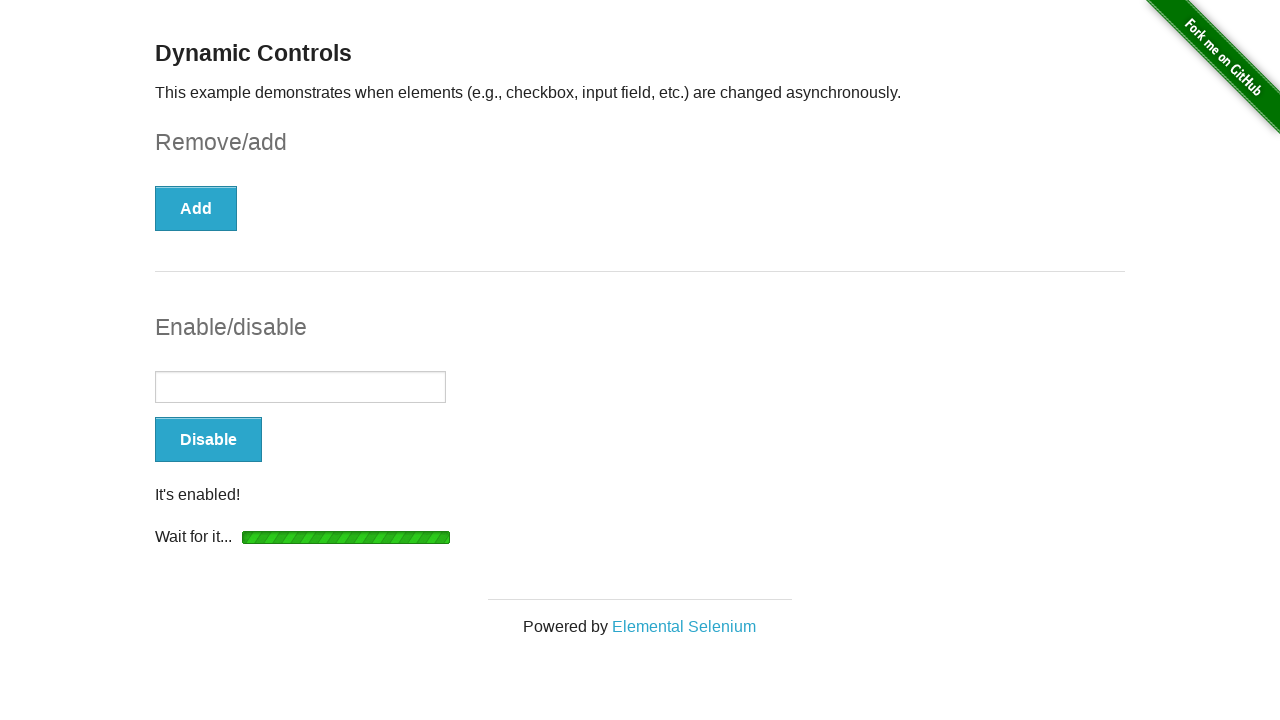

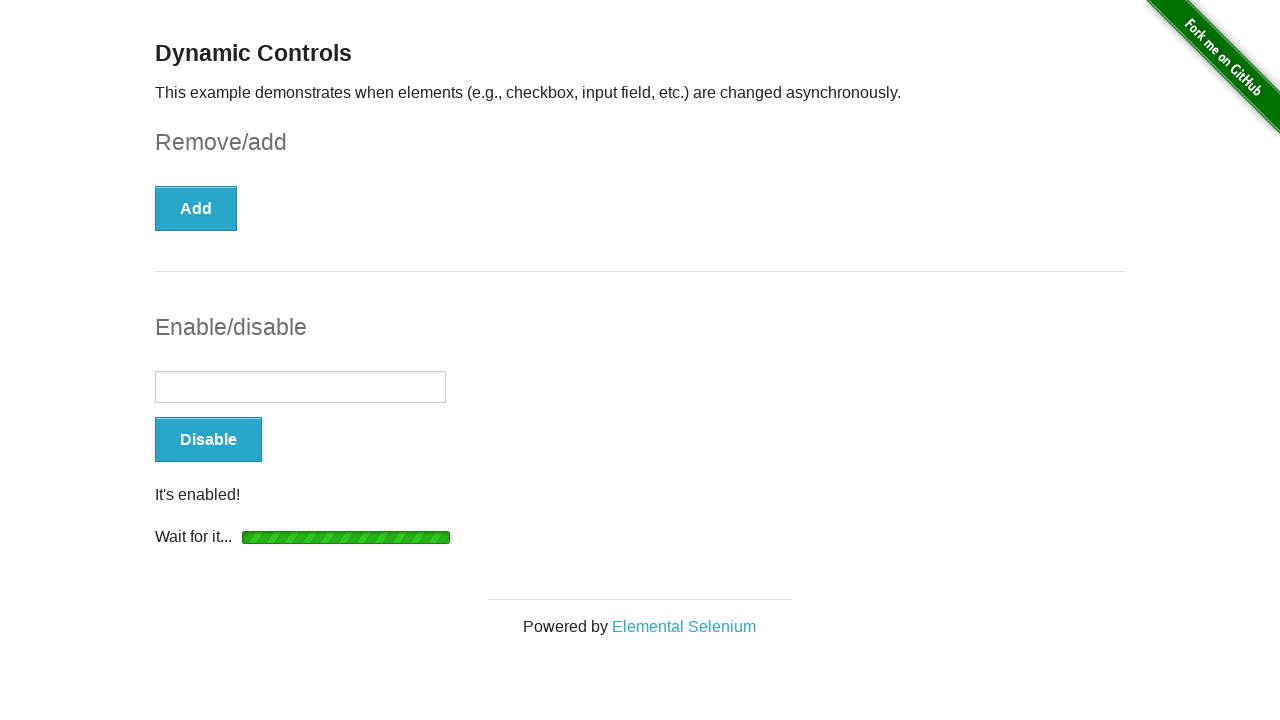